Tests TodoMVC application by adding a todo item, marking it as completed, filtering by completed items, and clearing completed todos.

Starting URL: https://demo.playwright.dev/todomvc/#/

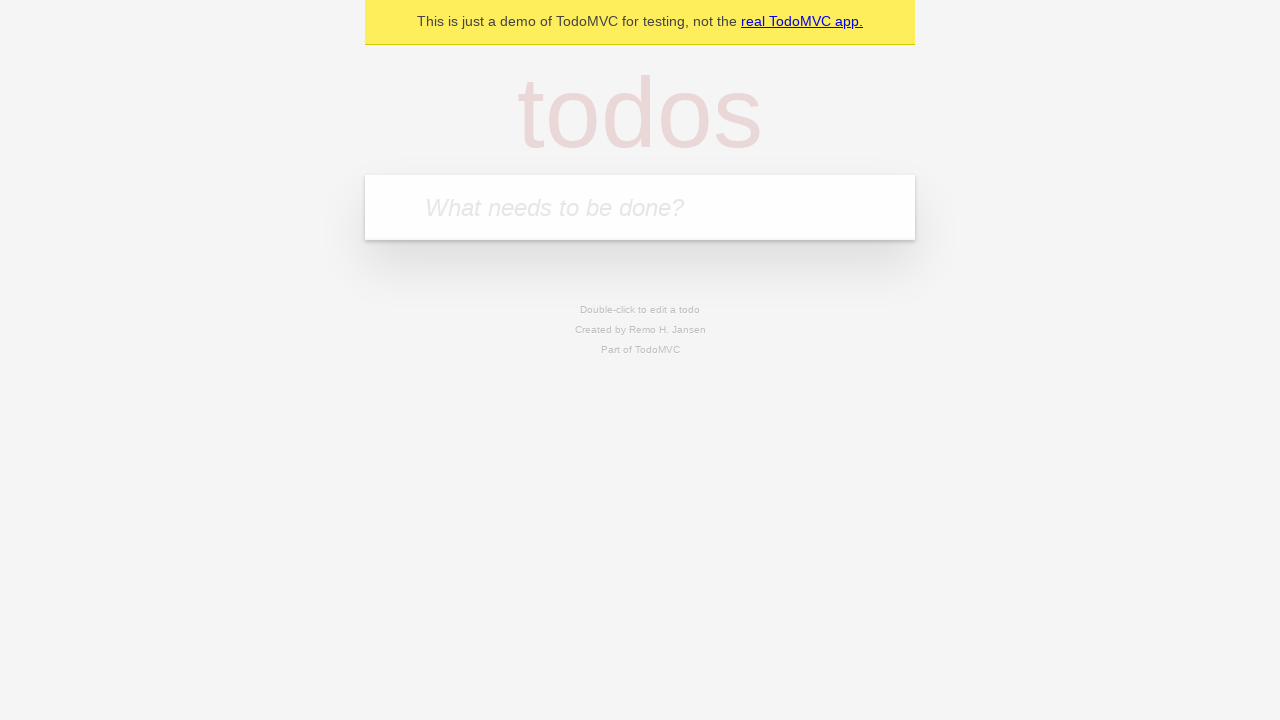

Clicked on the TodoMVC demo text area at (640, 178) on internal:text="This is just a demo of TodoMVC for testing, not the real TodoMVC 
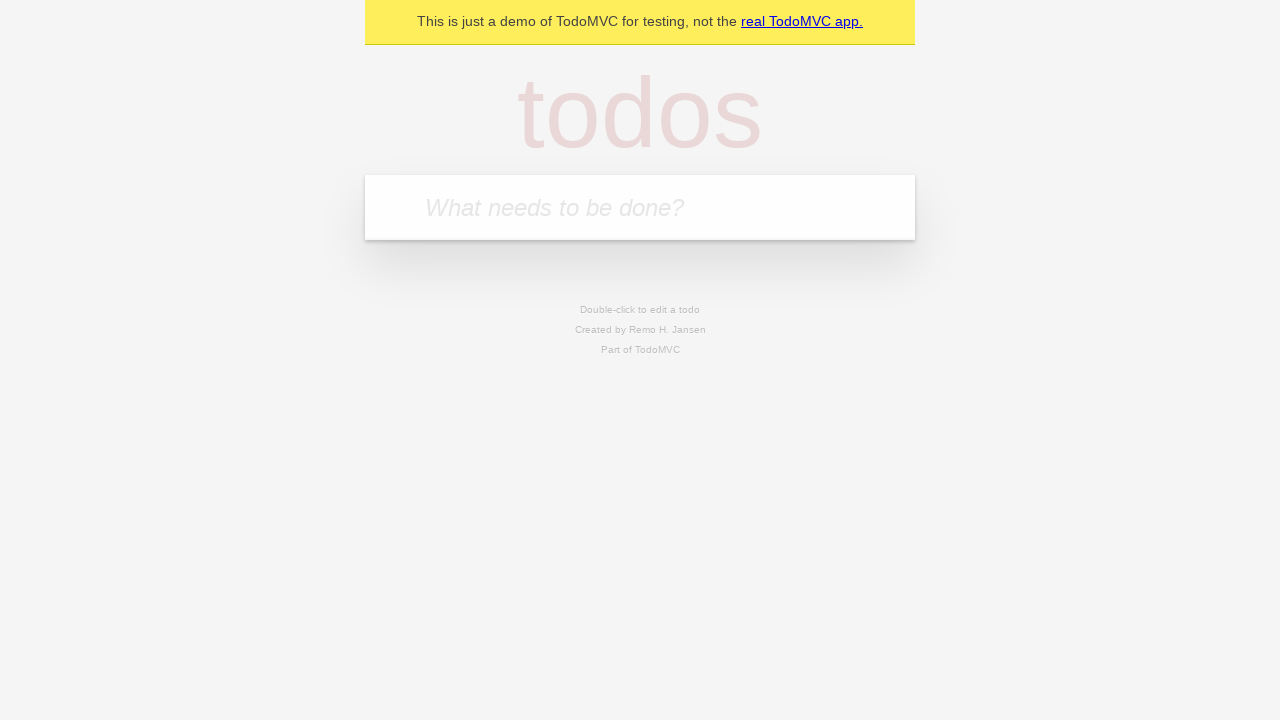

Filled in 'first todo item' in the input field on internal:role=textbox[name="What needs to be done?"i]
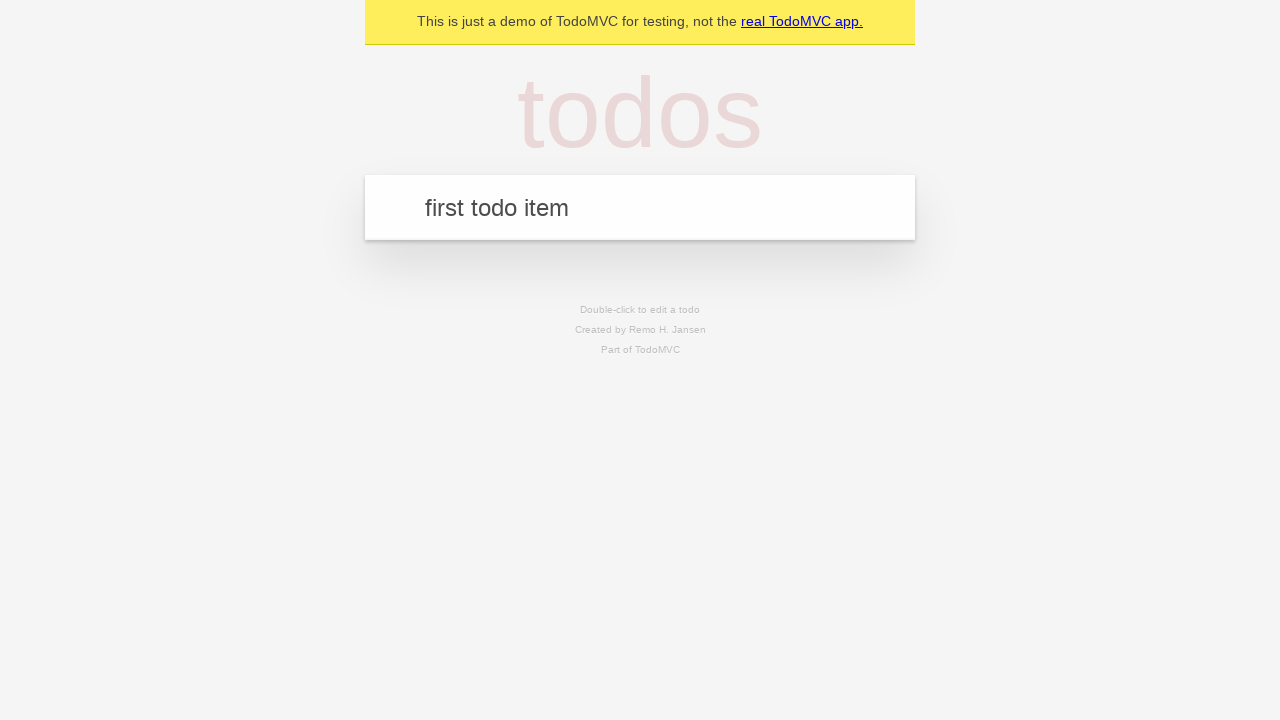

Pressed Enter to add the todo item on internal:role=textbox[name="What needs to be done?"i]
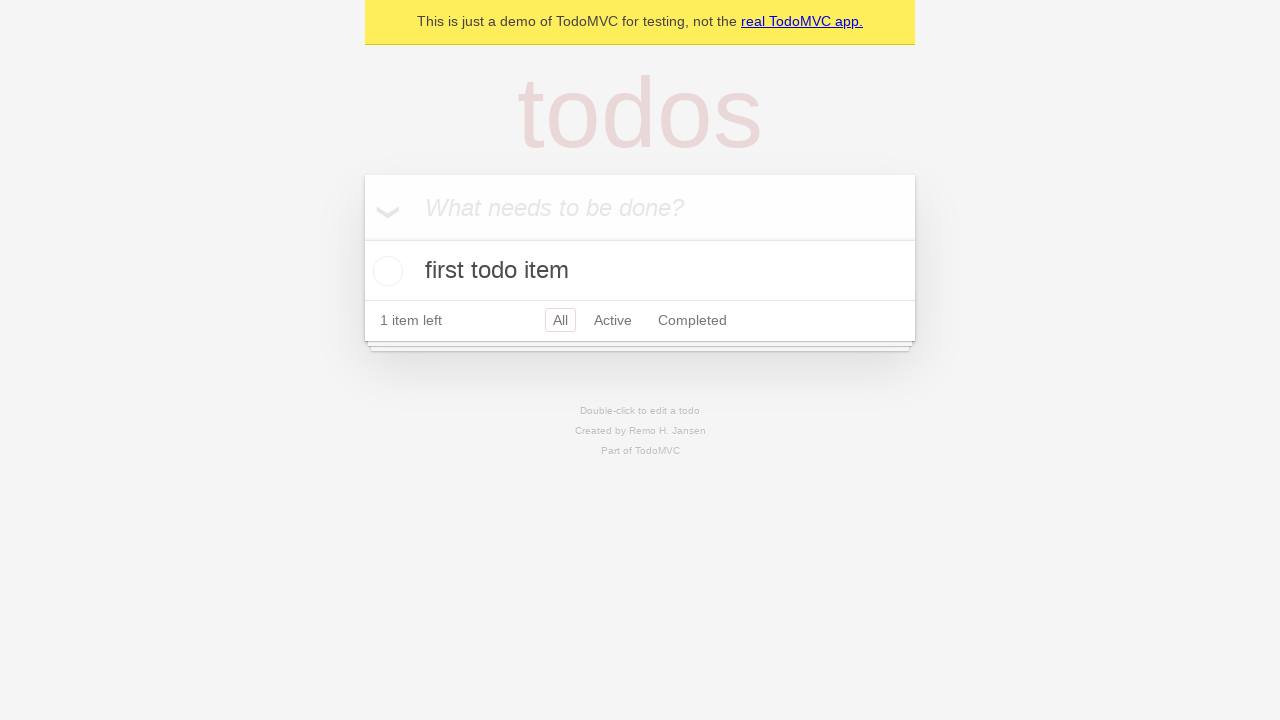

Marked the todo item as completed at (385, 271) on internal:role=checkbox[name="Toggle Todo"i]
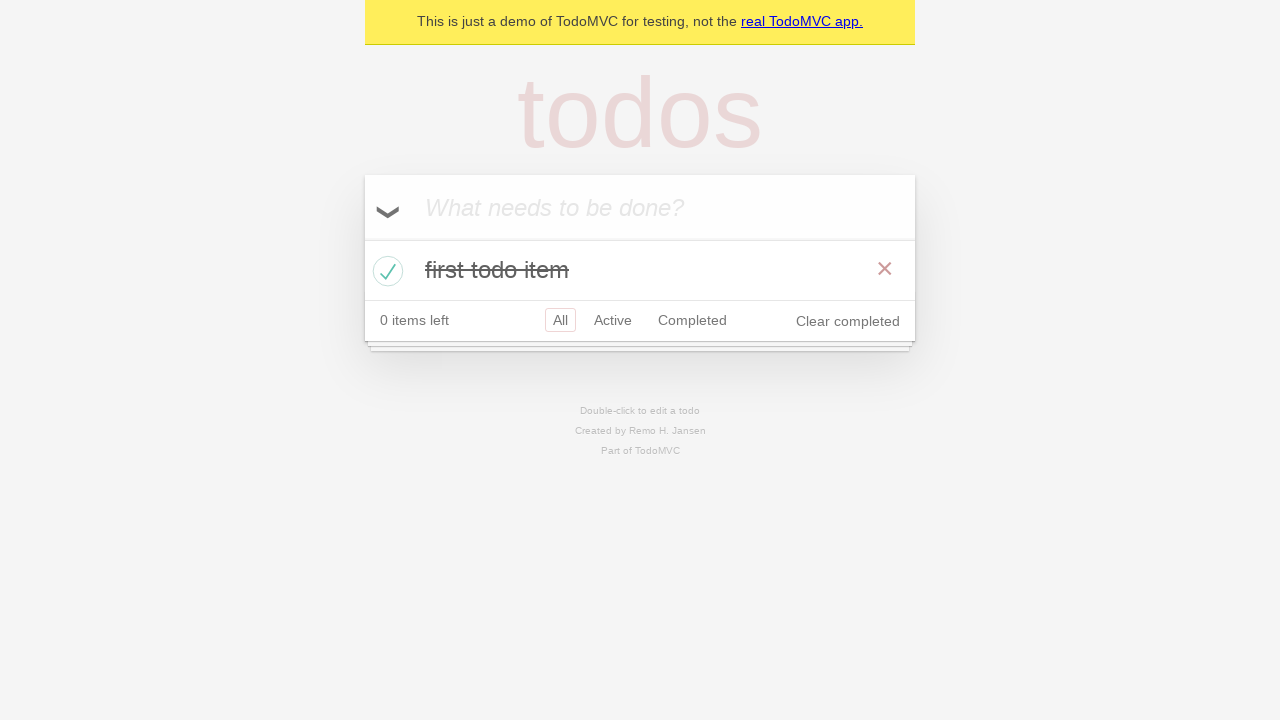

Clicked on Completed filter link to show only completed todos at (692, 320) on internal:role=link[name="Completed"i]
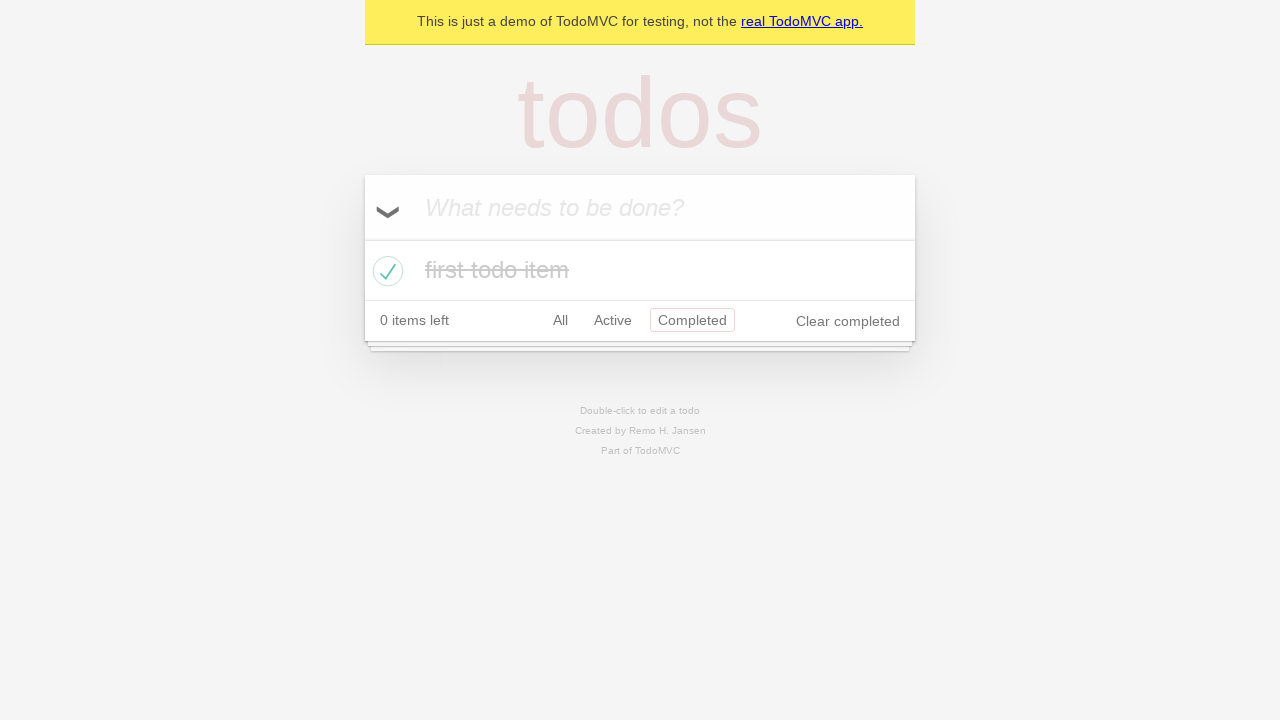

Clicked Clear completed button to remove all completed todos at (848, 321) on internal:role=button[name="Clear completed"i]
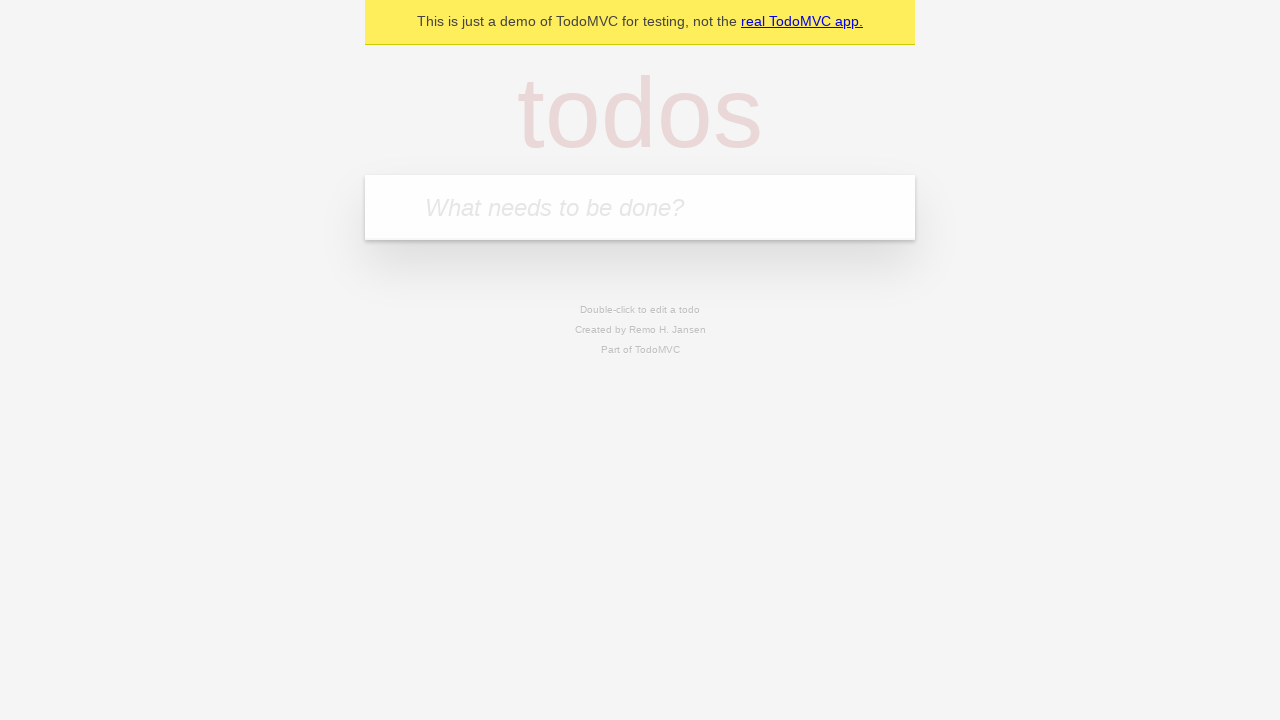

Clicked on the TodoMVC demo text area again at (640, 178) on internal:text="This is just a demo of TodoMVC for testing, not the real TodoMVC 
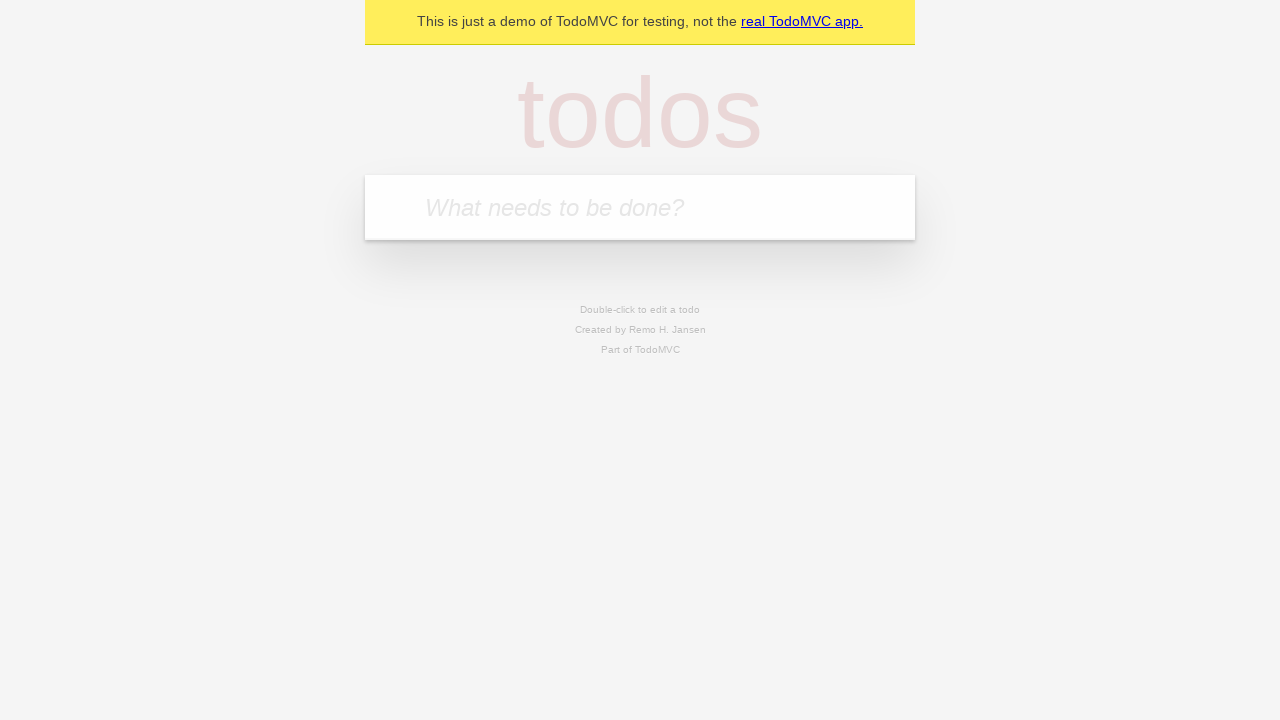

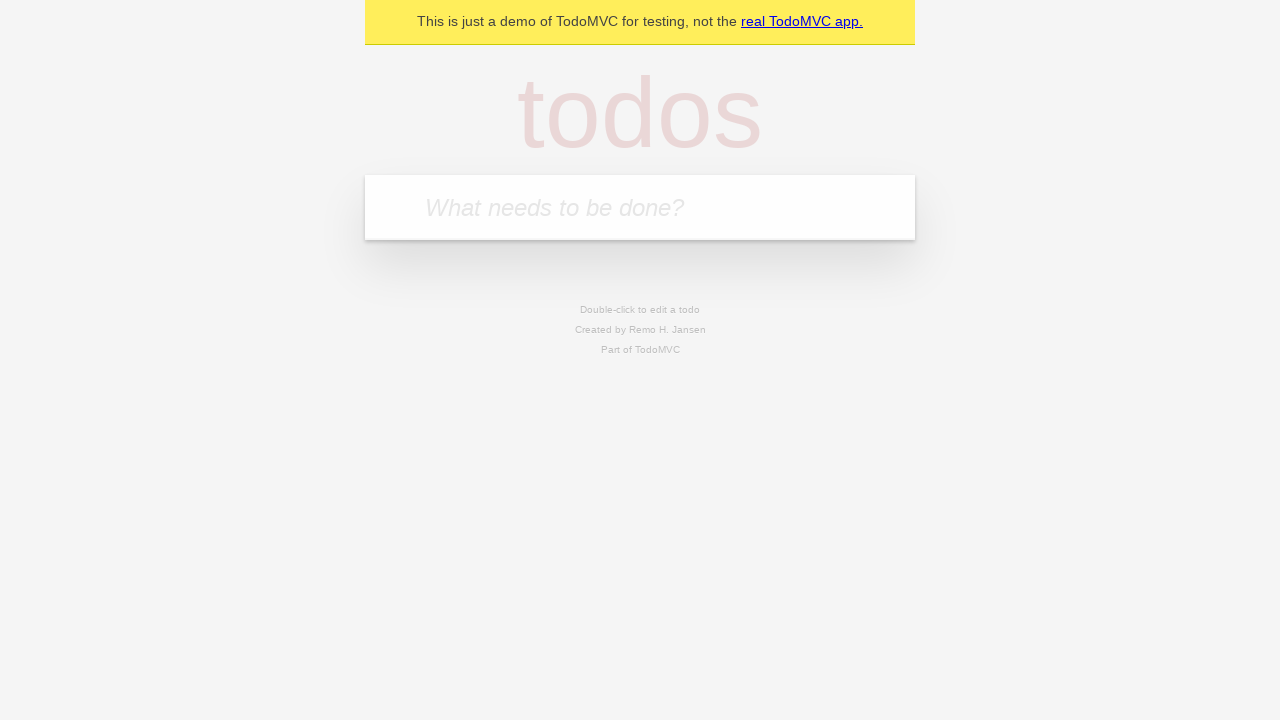